Tests dynamic content loading by clicking through to Example 2, triggering content load, and waiting for the dynamically rendered element to appear

Starting URL: https://the-internet.herokuapp.com/dynamic_loading

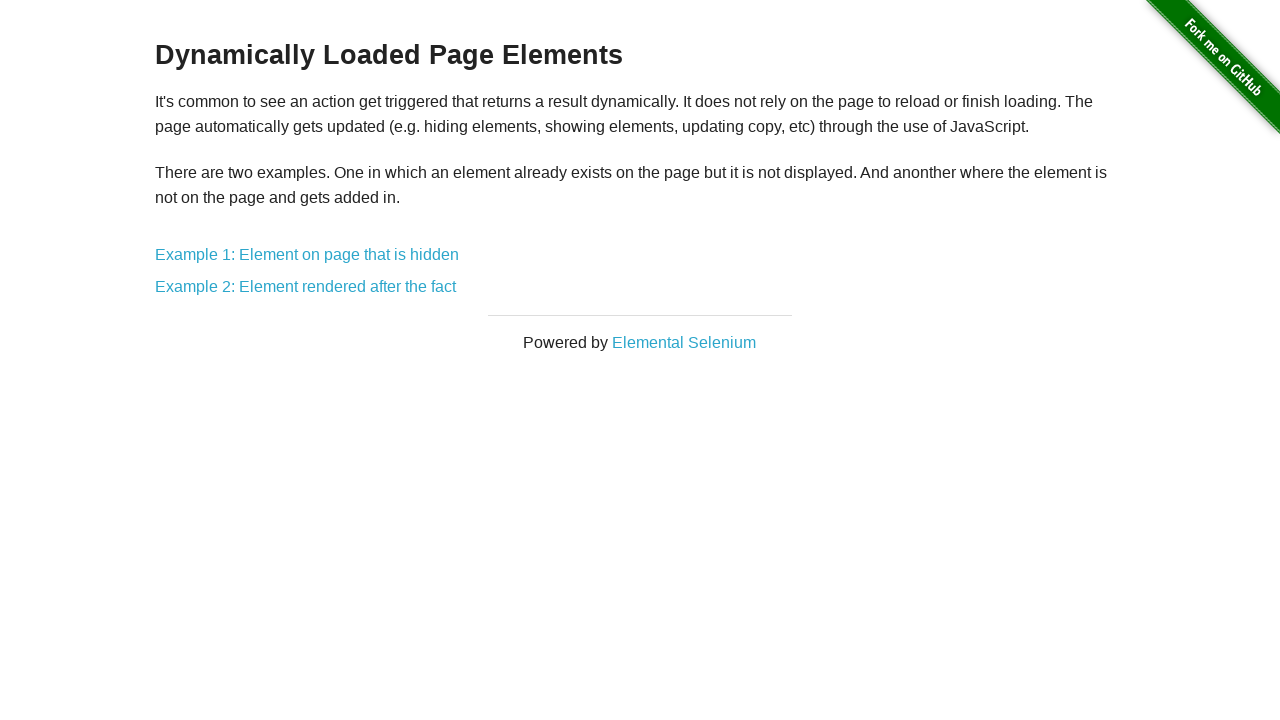

Clicked on Example 2 link to navigate to dynamic loading test at (306, 287) on text='Example 2: Element rendered after the fact'
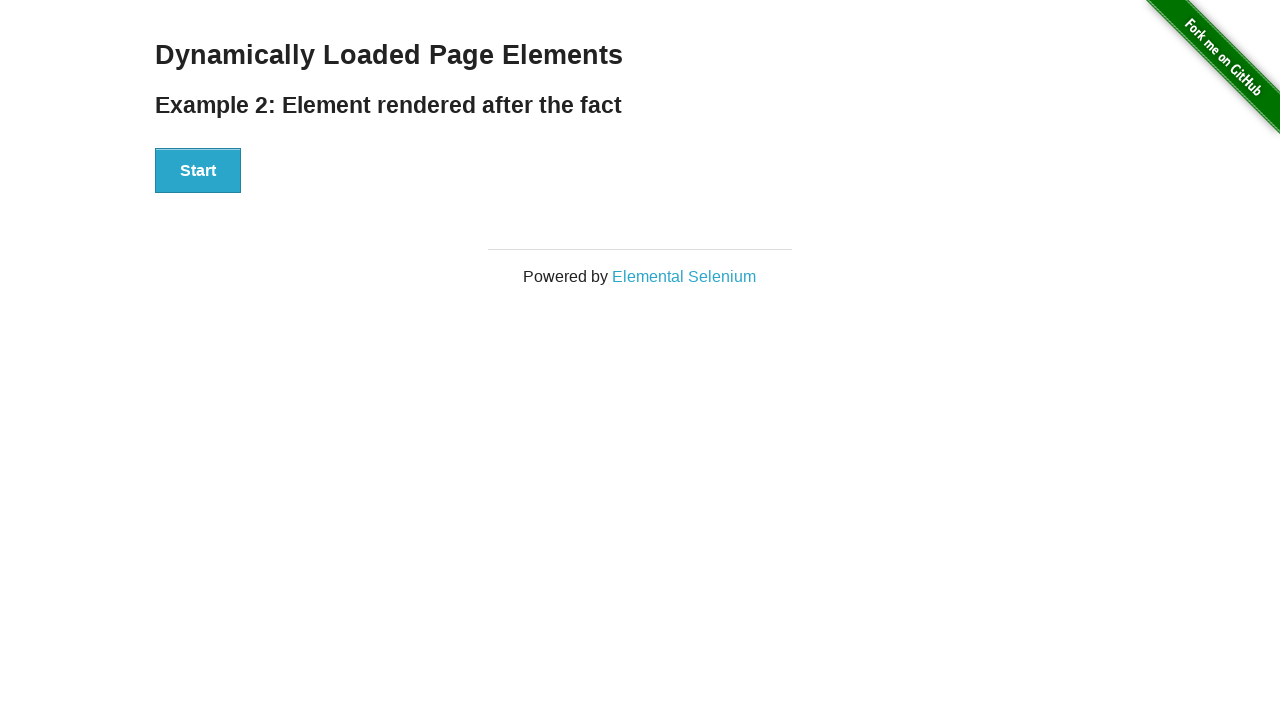

Clicked Start button to trigger dynamic content loading at (198, 171) on button
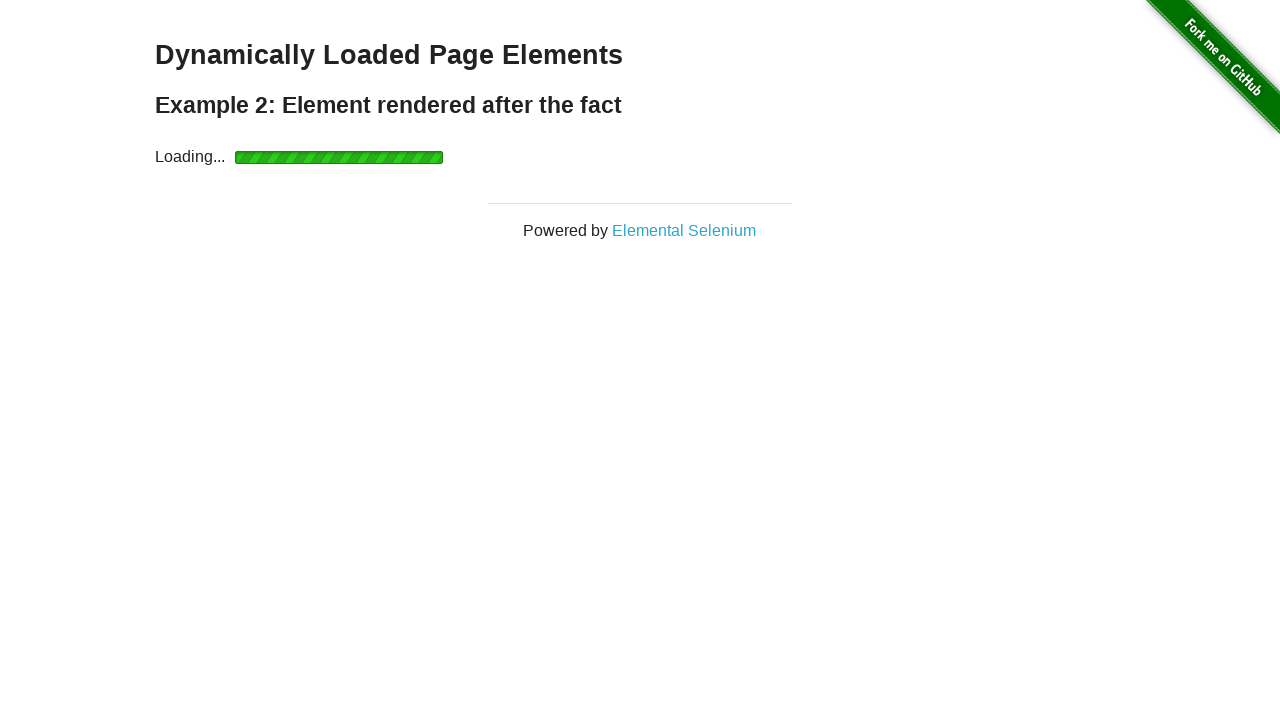

Dynamically rendered element appeared and is now visible
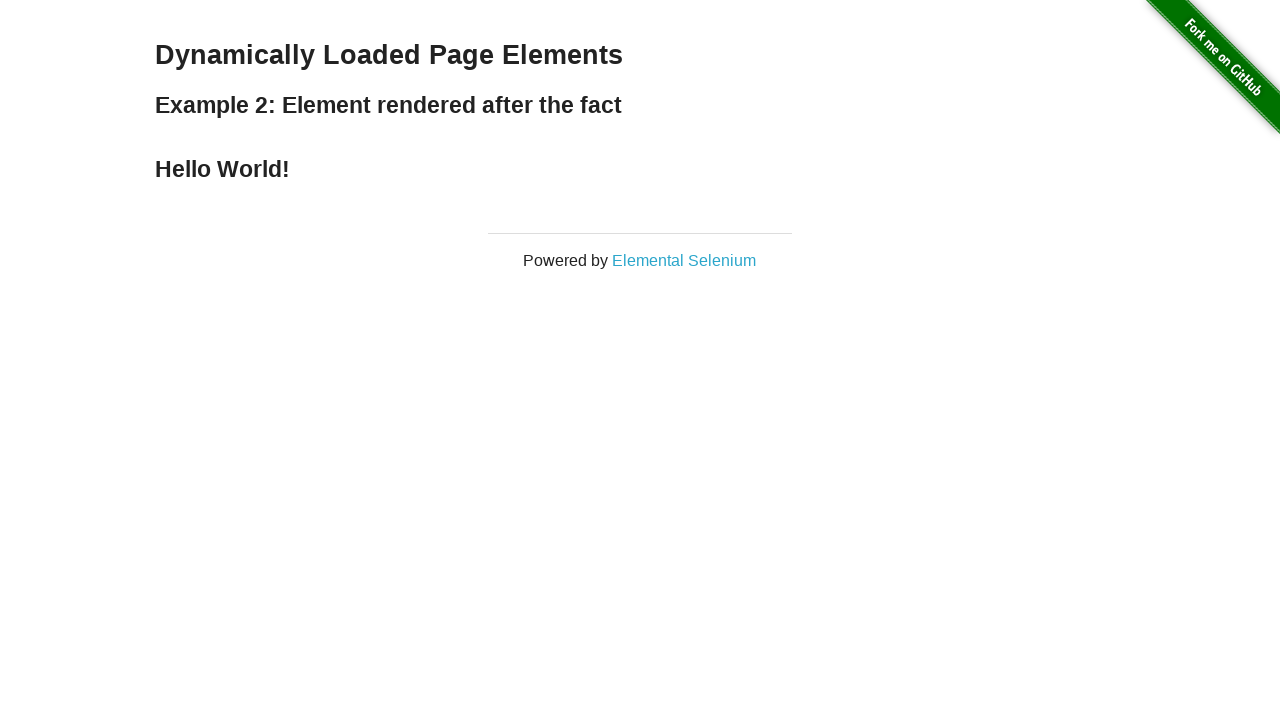

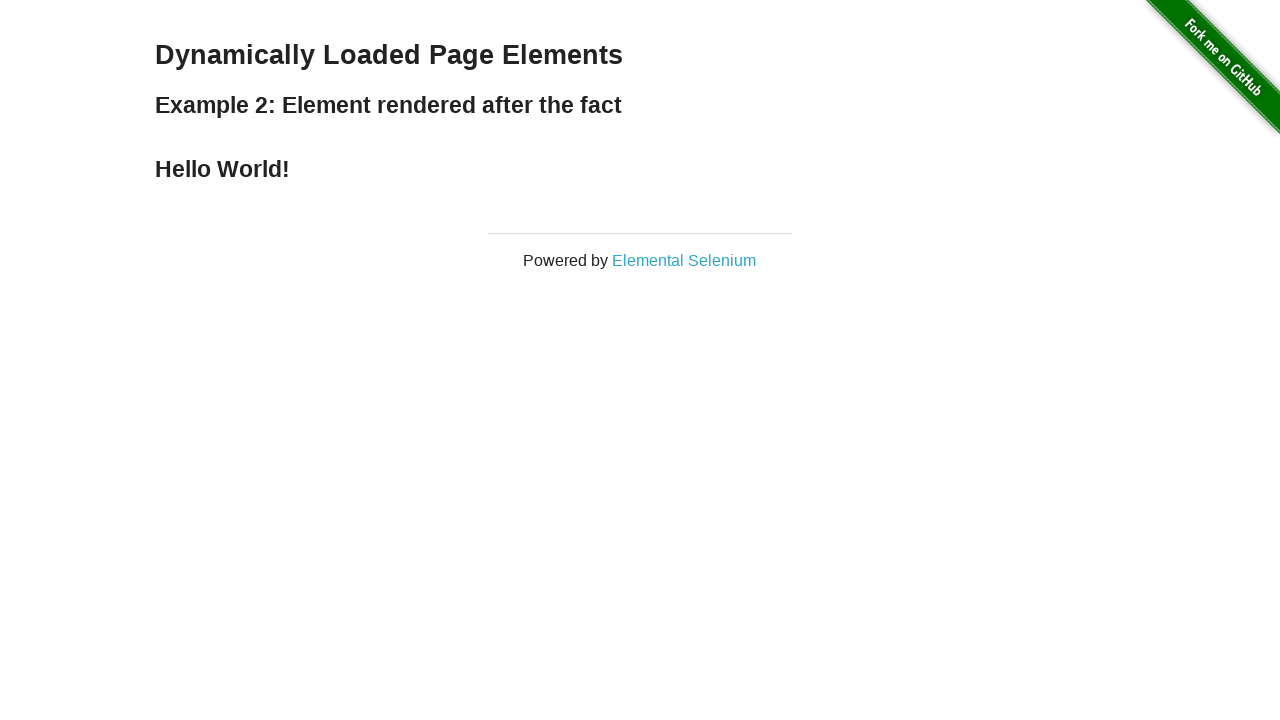